Tests JavaScript prompt alert functionality by switching to iframe, triggering a prompt, entering text, and verifying the result

Starting URL: https://www.w3schools.com/js/tryit.asp?filename=tryjs_prompt

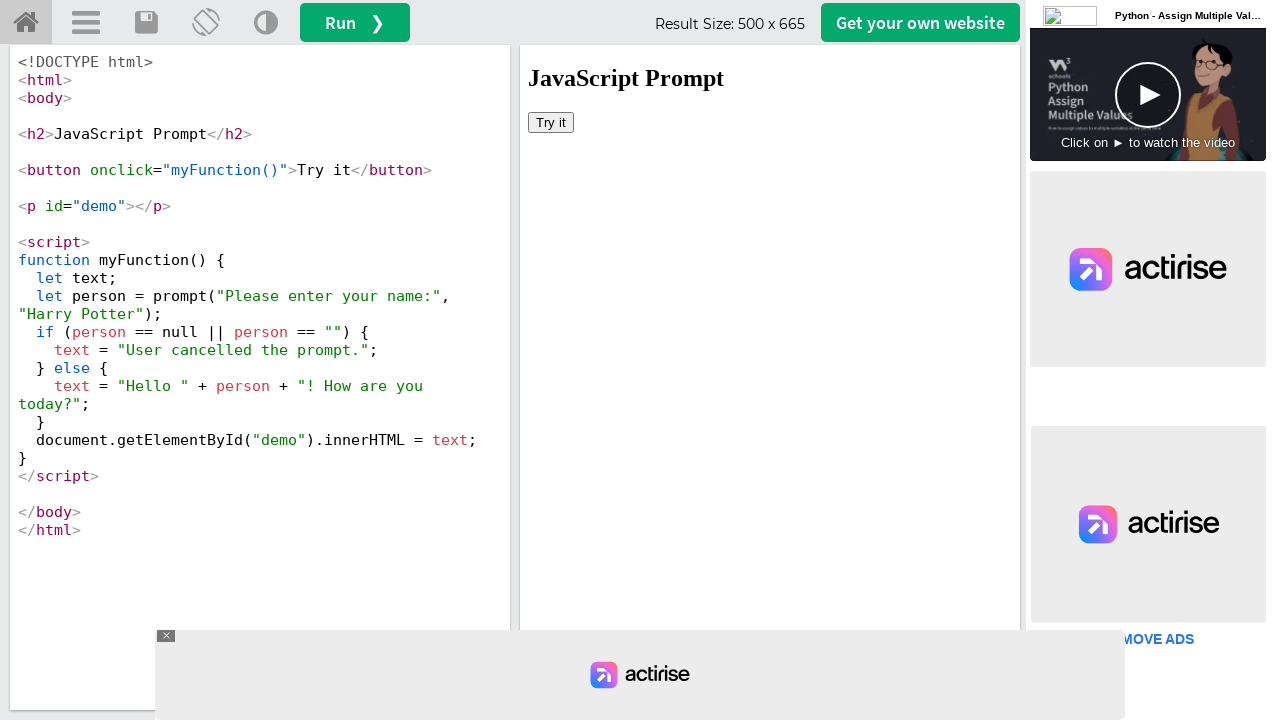

Located iframe with demo content
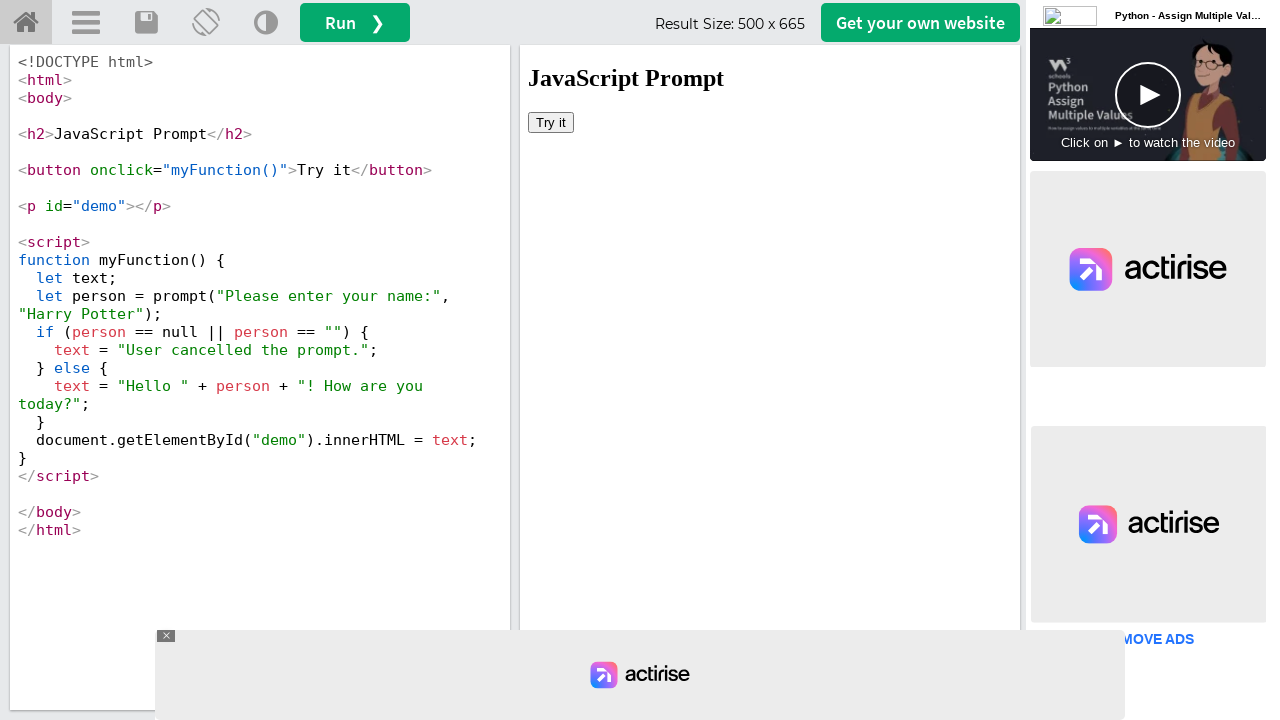

Accessed content frame from iframe owner
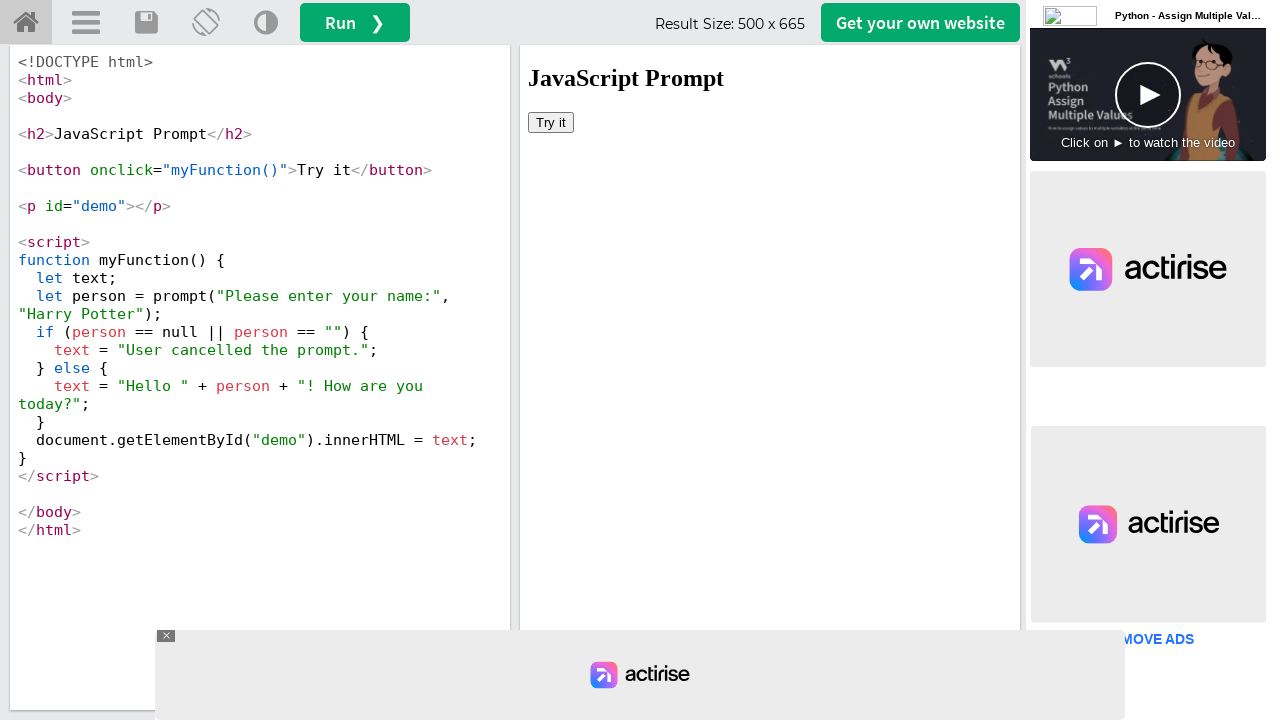

Clicked 'Try it' button to trigger prompt at (551, 122) on iframe#iframeResult >> nth=0 >> internal:control=enter-frame >> button:has-text(
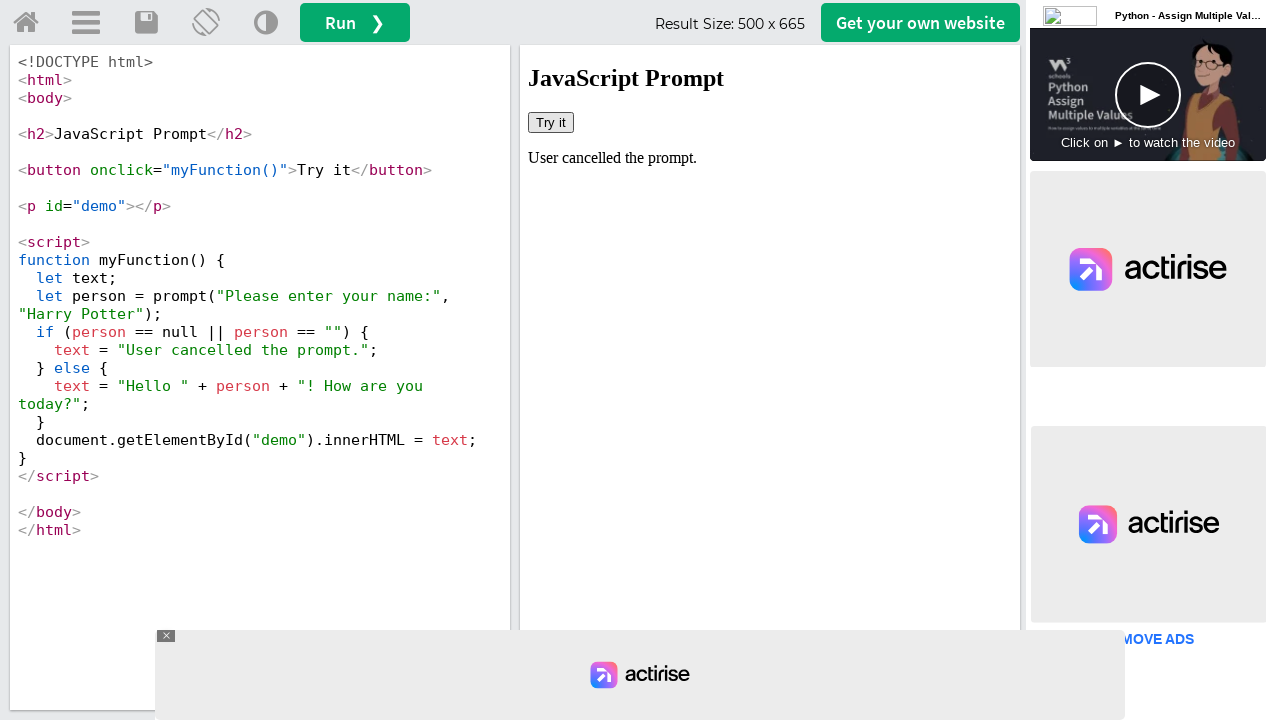

Set up dialog handler to accept prompt with 'Bhaskar Kanduru'
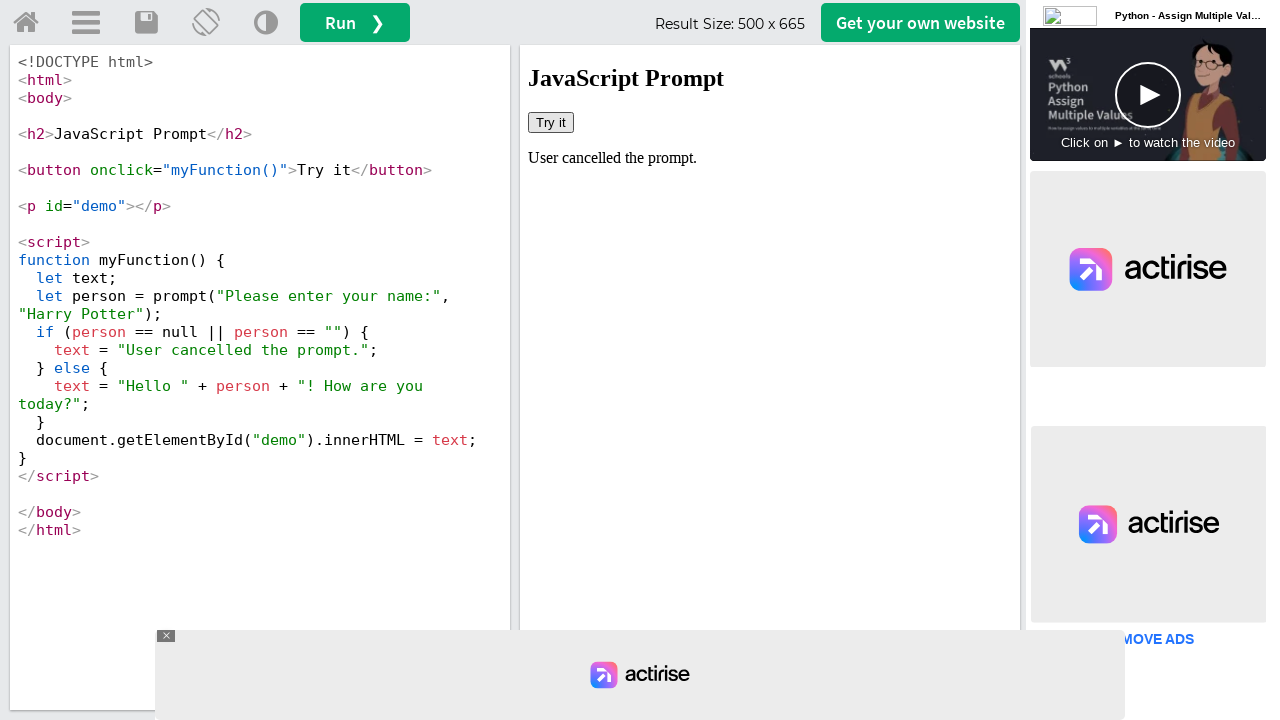

Clicked 'Try it' button again to trigger prompt with handler active at (551, 122) on iframe#iframeResult >> nth=0 >> internal:control=enter-frame >> button:has-text(
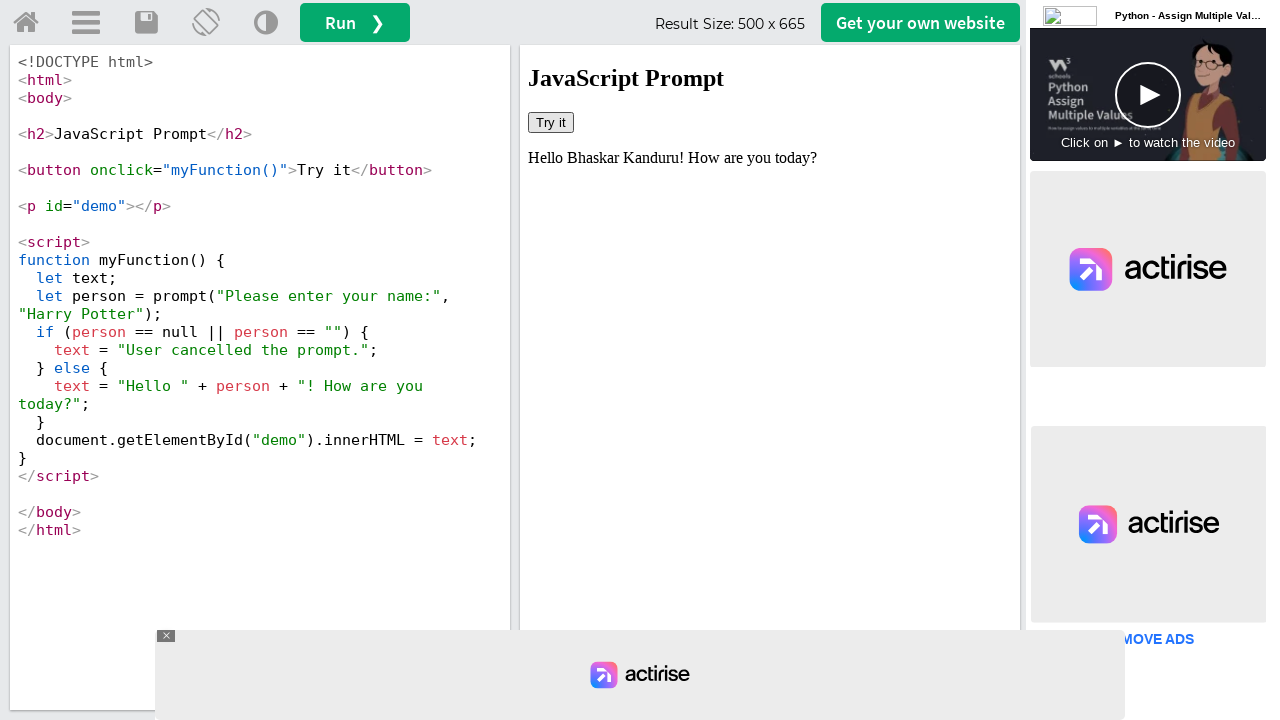

Retrieved demo text content
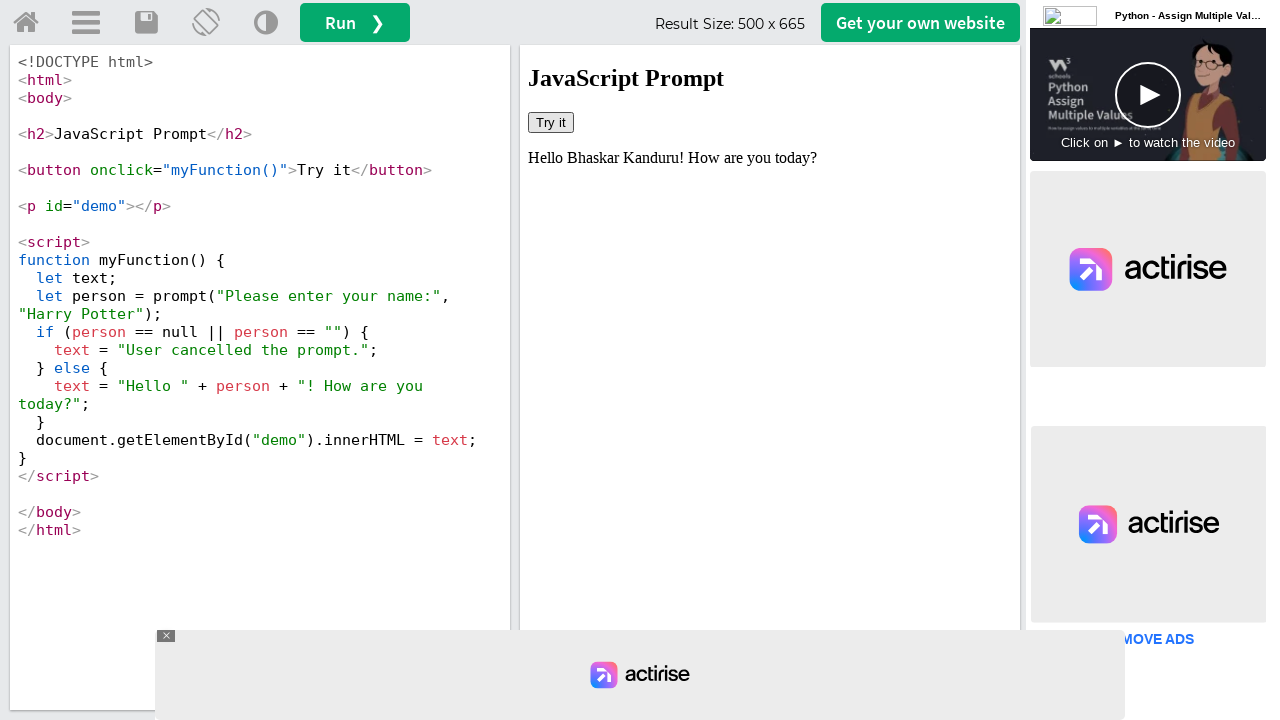

Verified that 'Bhaskar Kanduru' is present in demo text
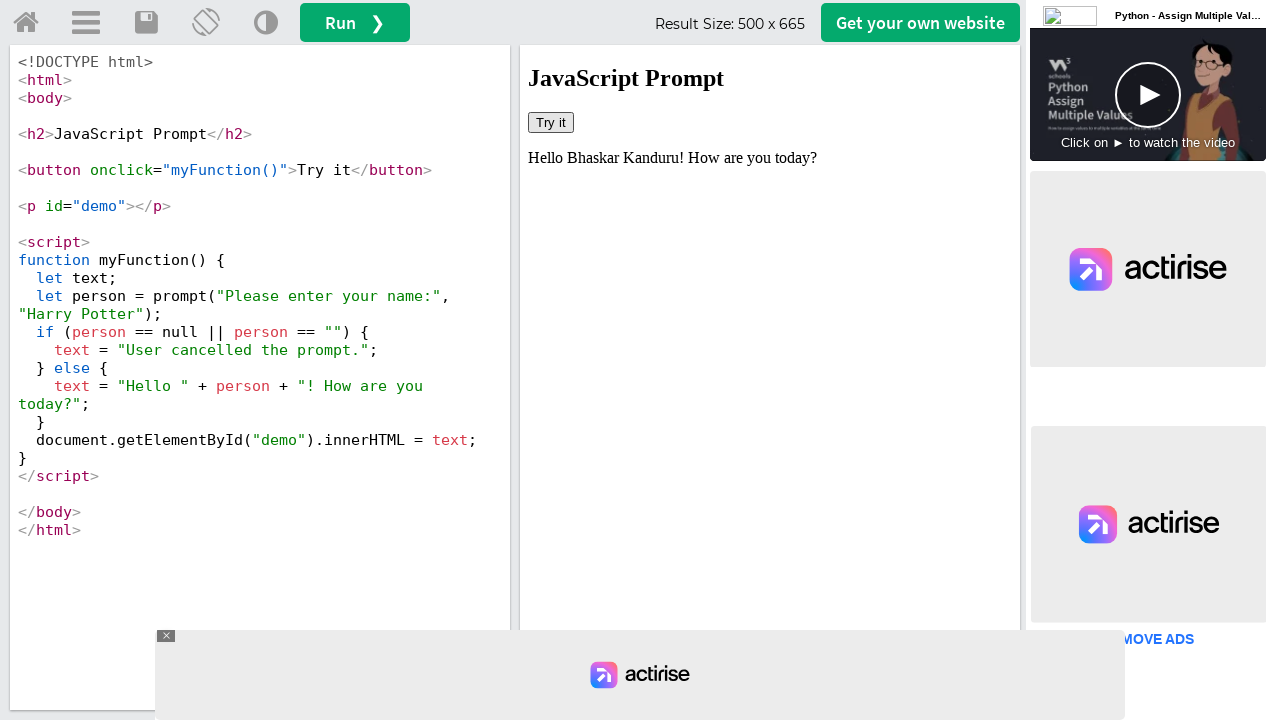

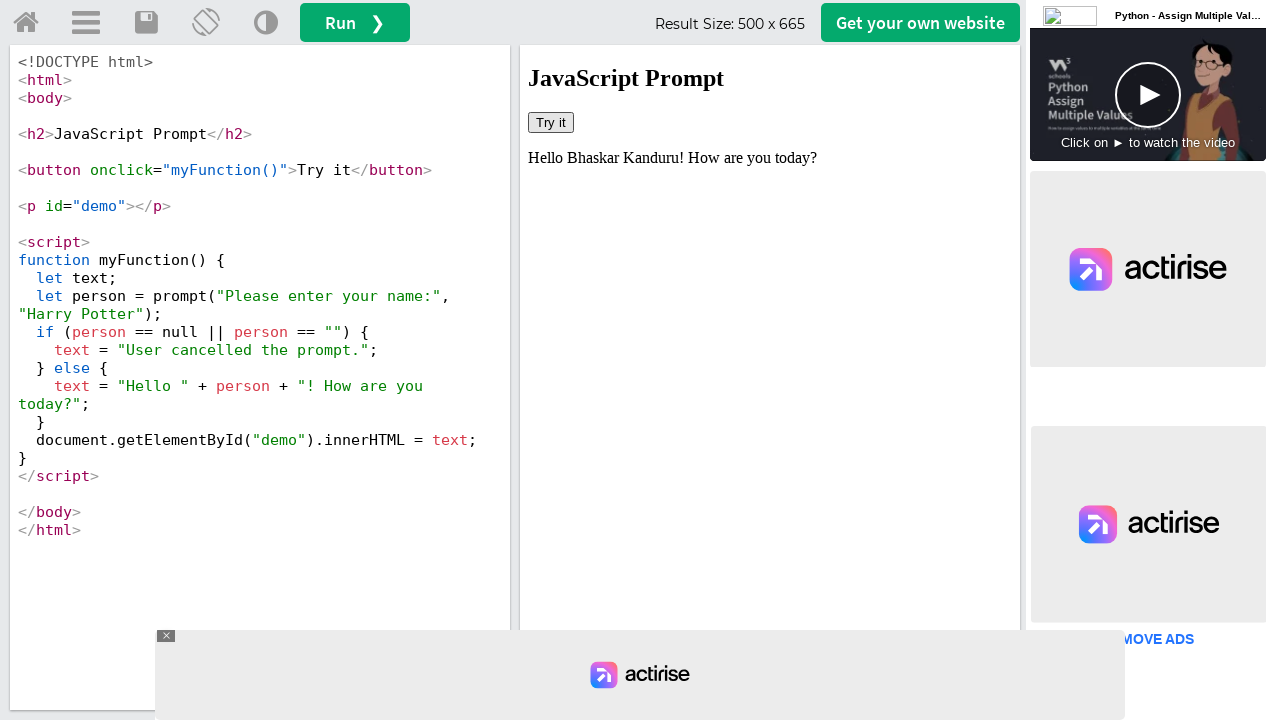